Tests finding a link by dynamically calculated text (based on mathematical formula), clicking it, then filling out a multi-field form with personal information and submitting it.

Starting URL: http://suninjuly.github.io/find_link_text

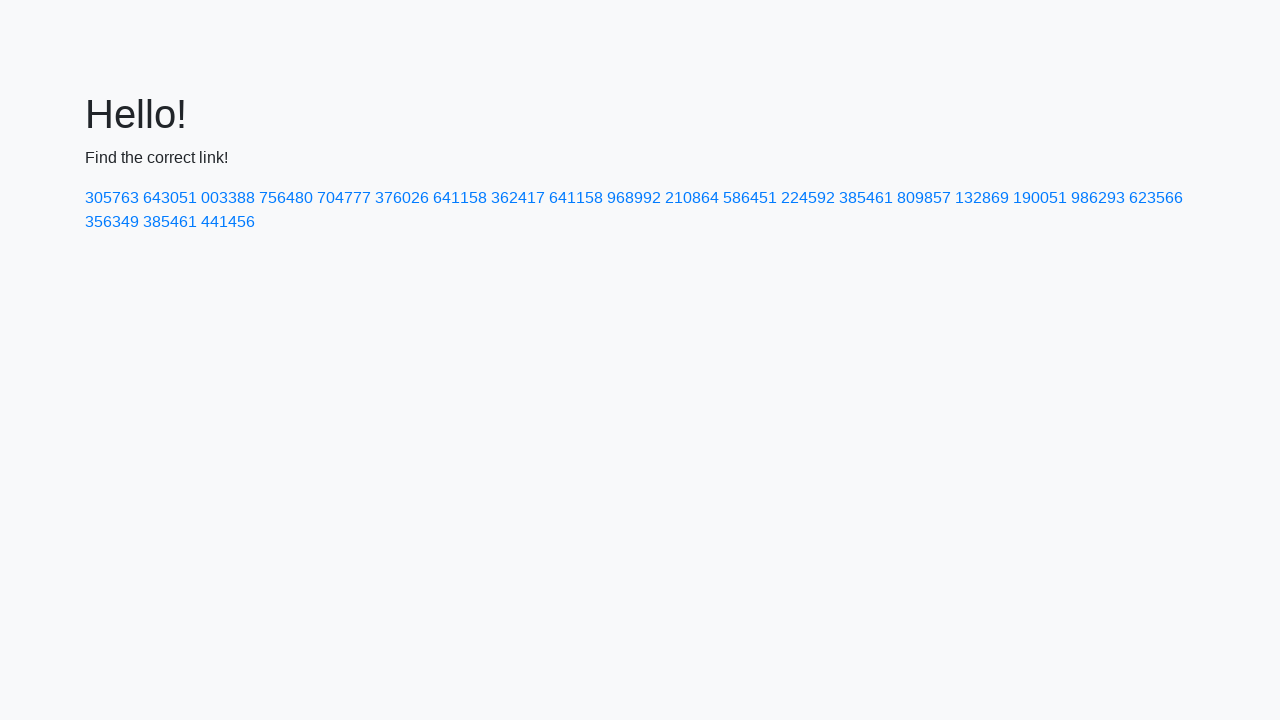

Clicked link with dynamically calculated text '224592' at (808, 198) on text=224592
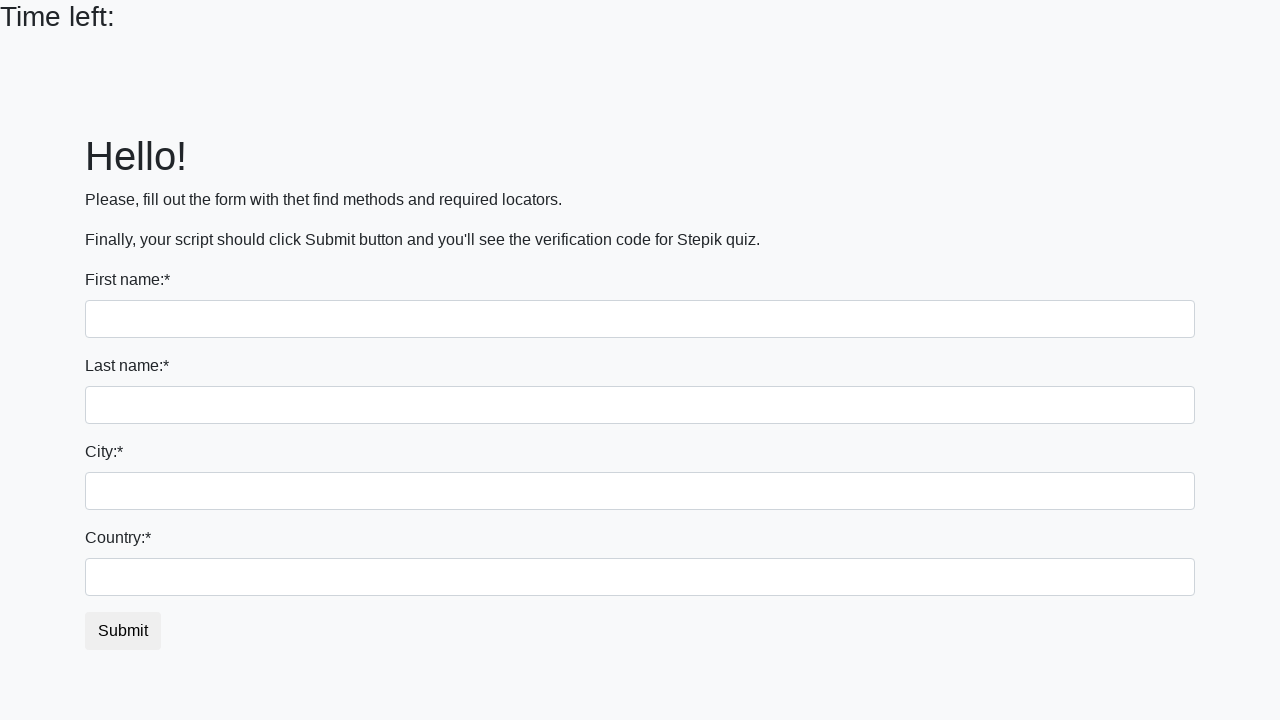

Filled first name field with 'Ivan' on input
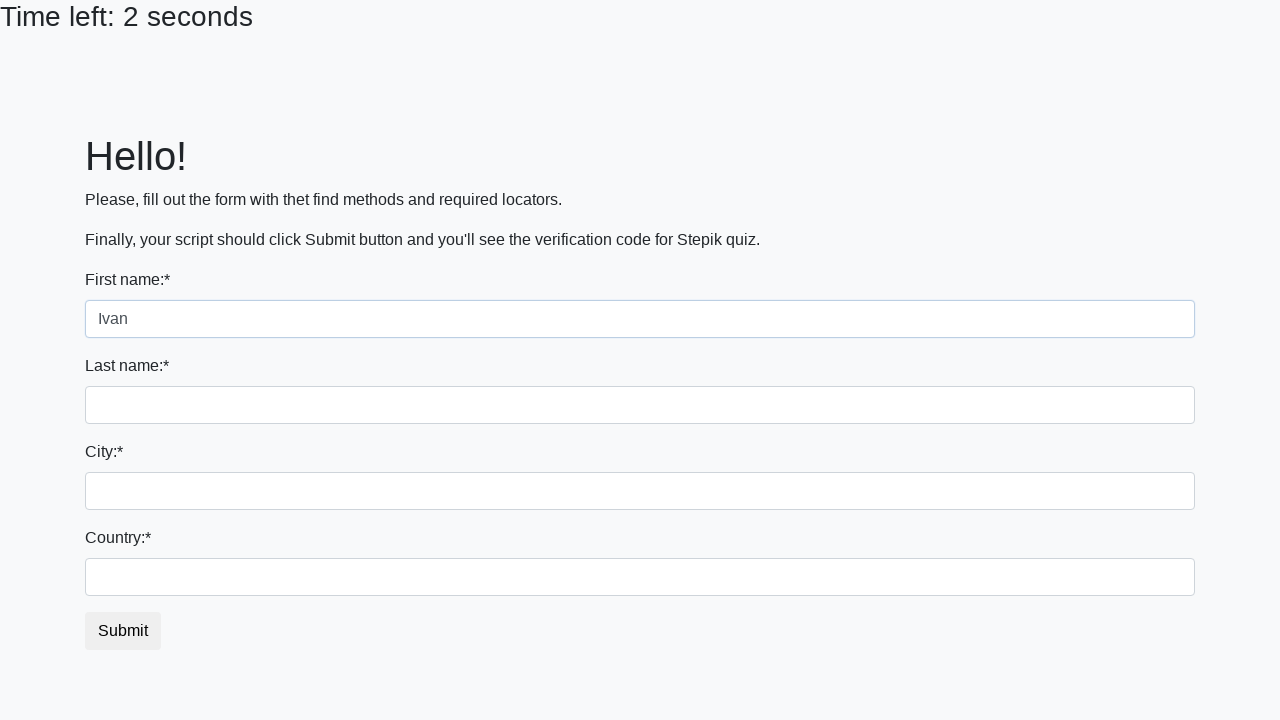

Filled last name field with 'Petrov' on input[name='last_name']
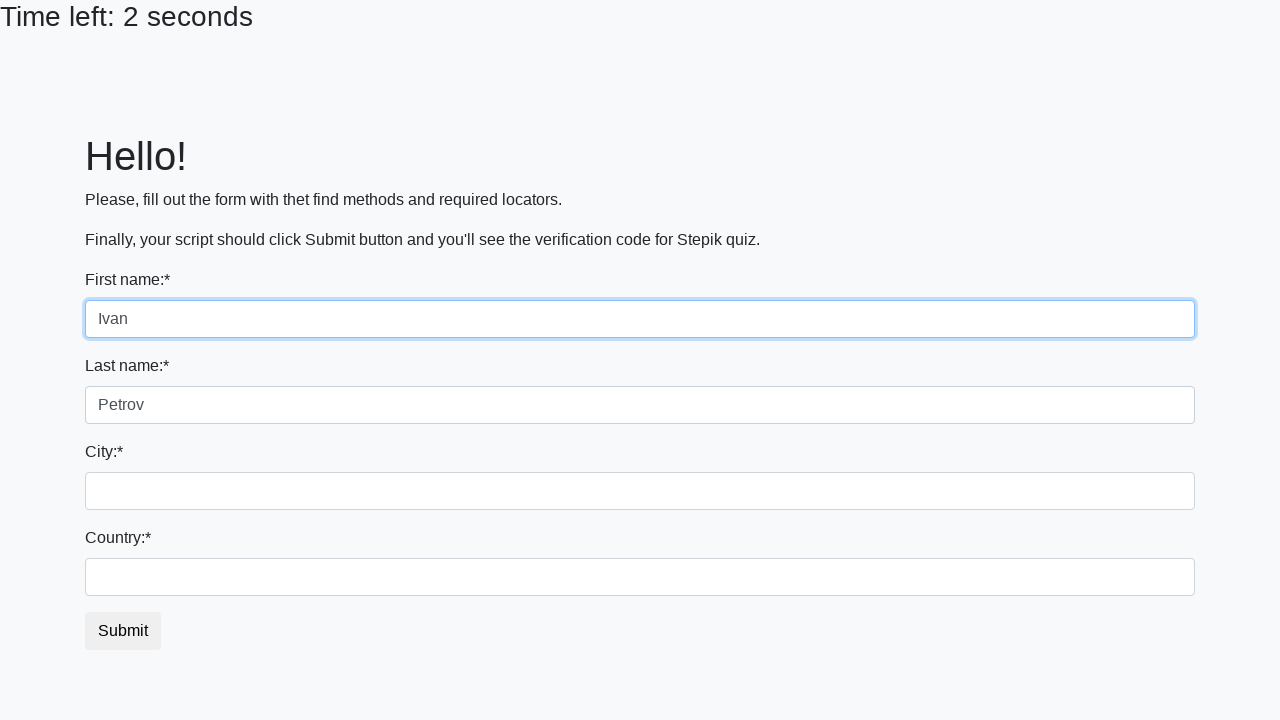

Filled city field with 'Smolensk' on .city
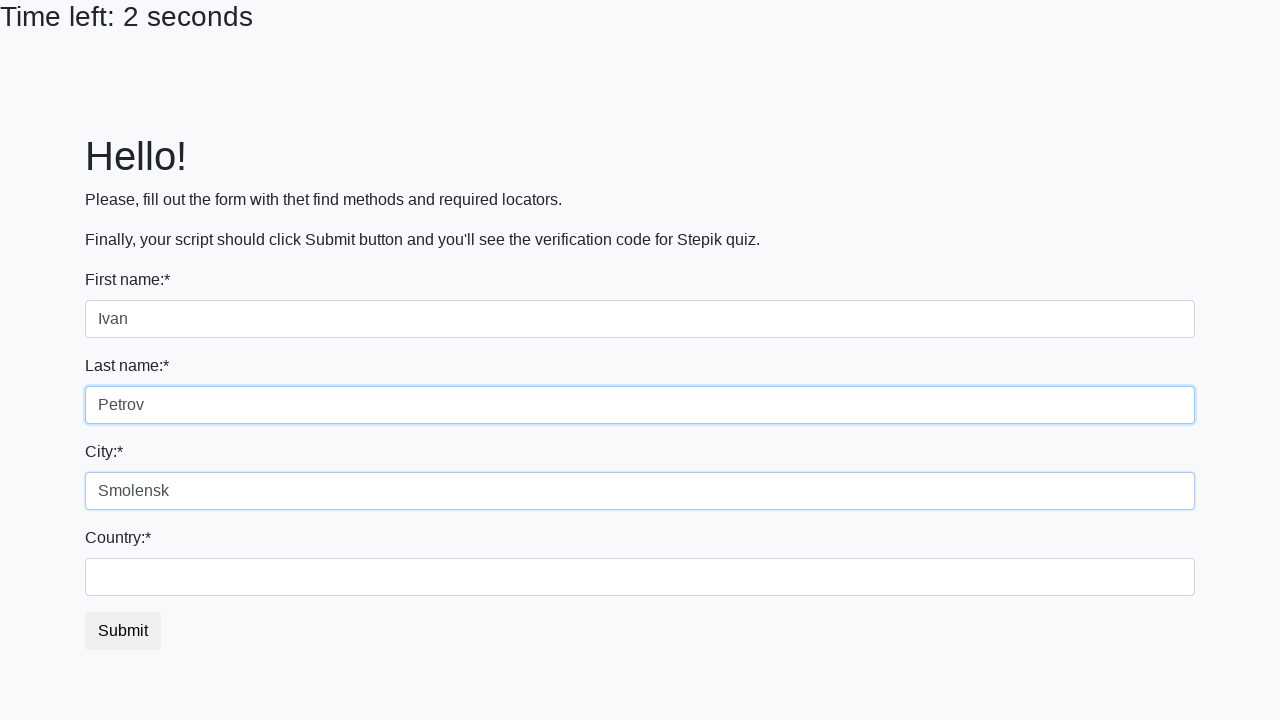

Filled country field with 'Russia' on #country
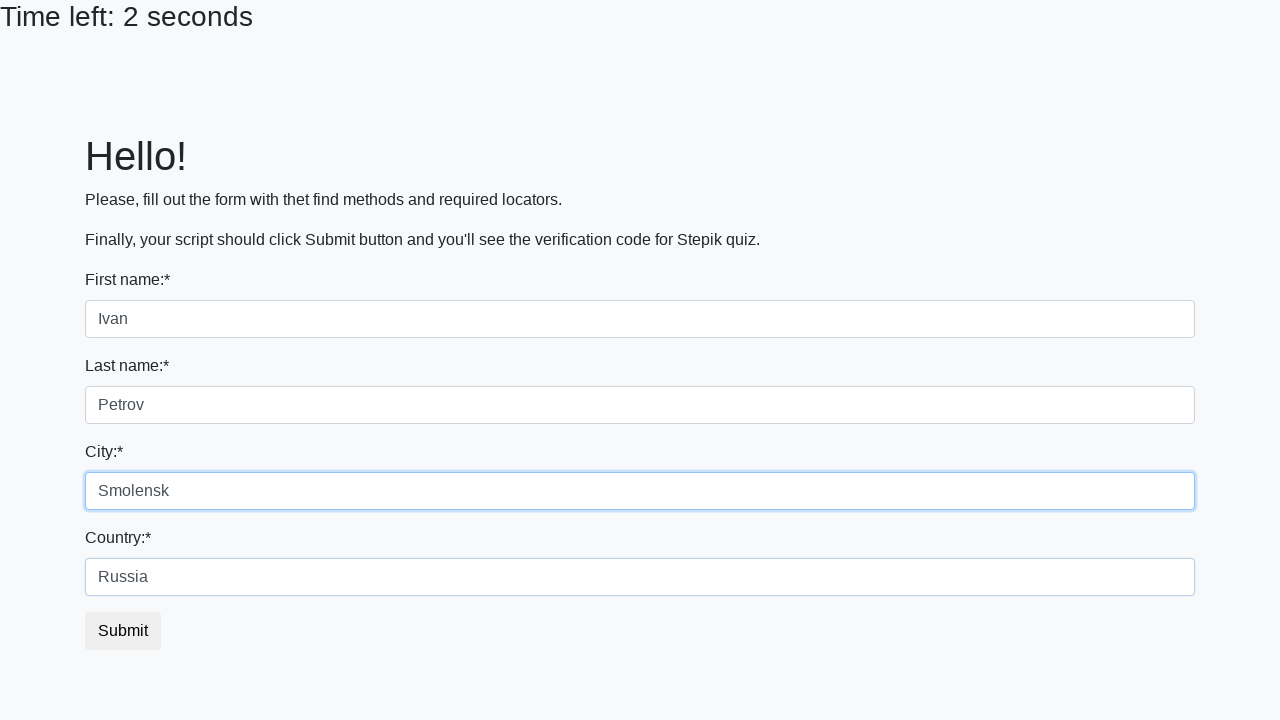

Clicked submit button to complete form submission at (123, 631) on button.btn
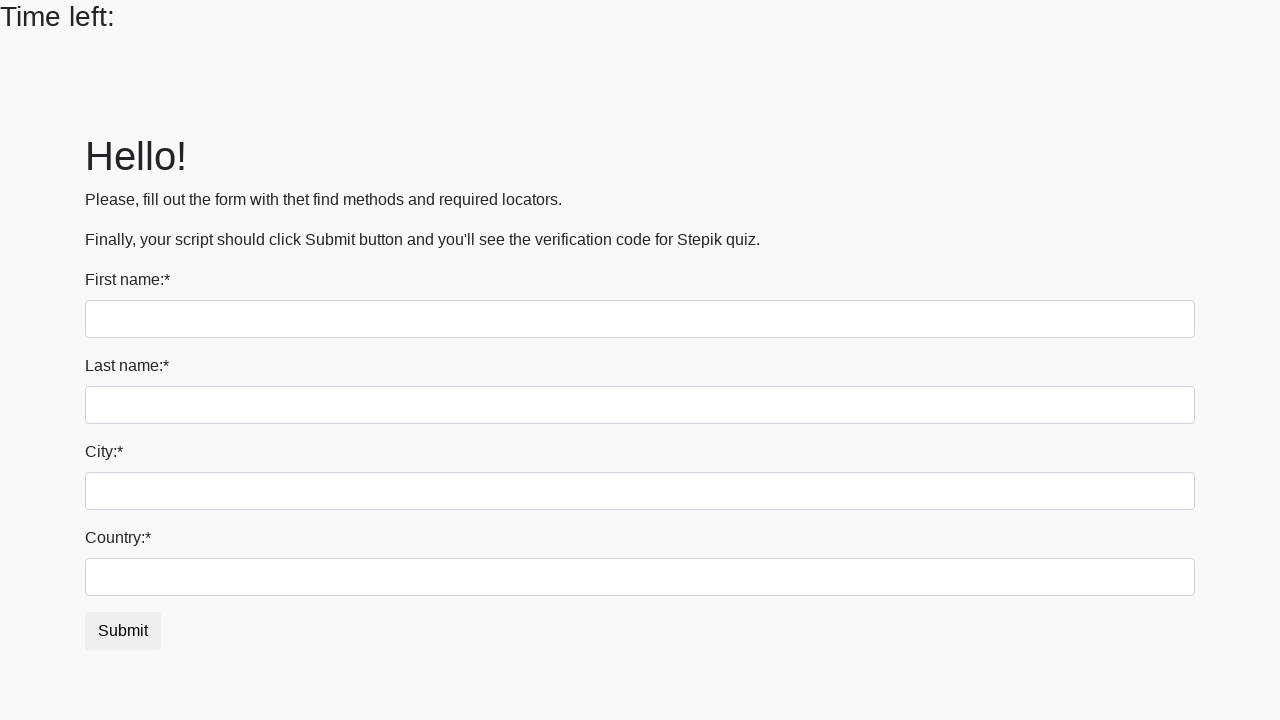

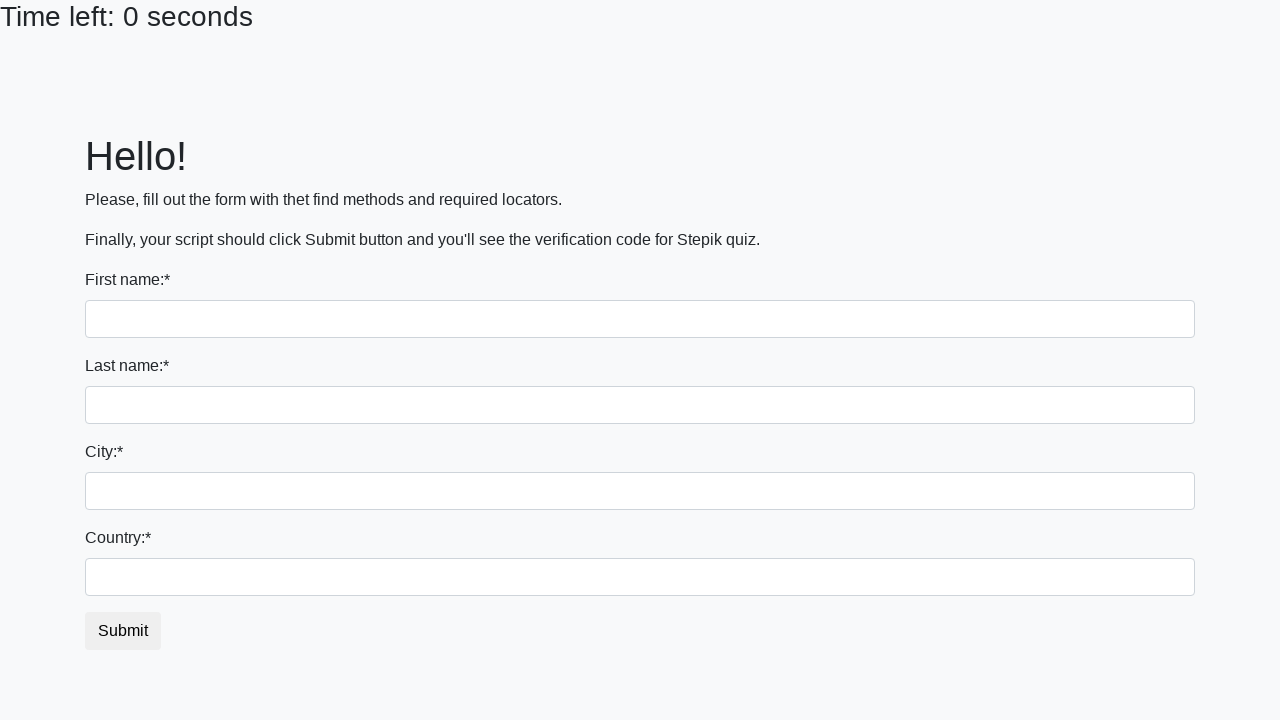